Automates an interactive exercise by reading a value from an image element's attribute, calculating a mathematical result, filling in the answer, selecting checkbox and radio button options, and submitting the form.

Starting URL: http://suninjuly.github.io/get_attribute.html

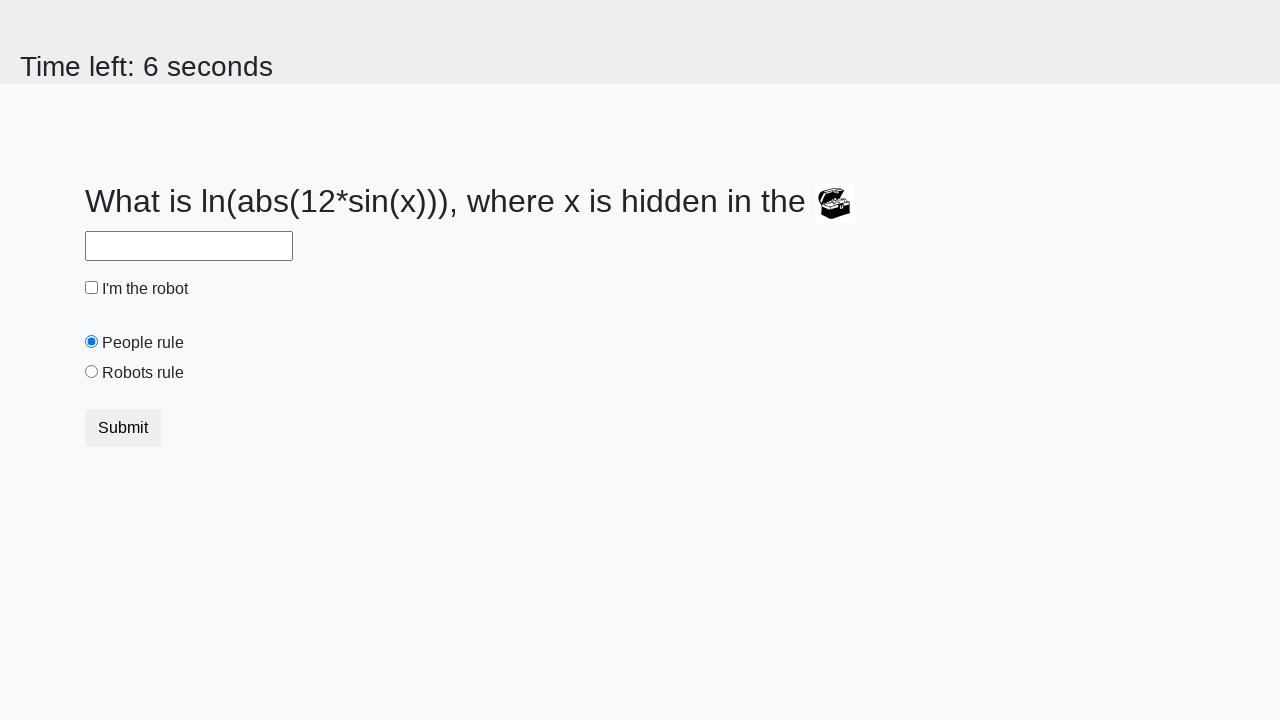

Located treasure image element
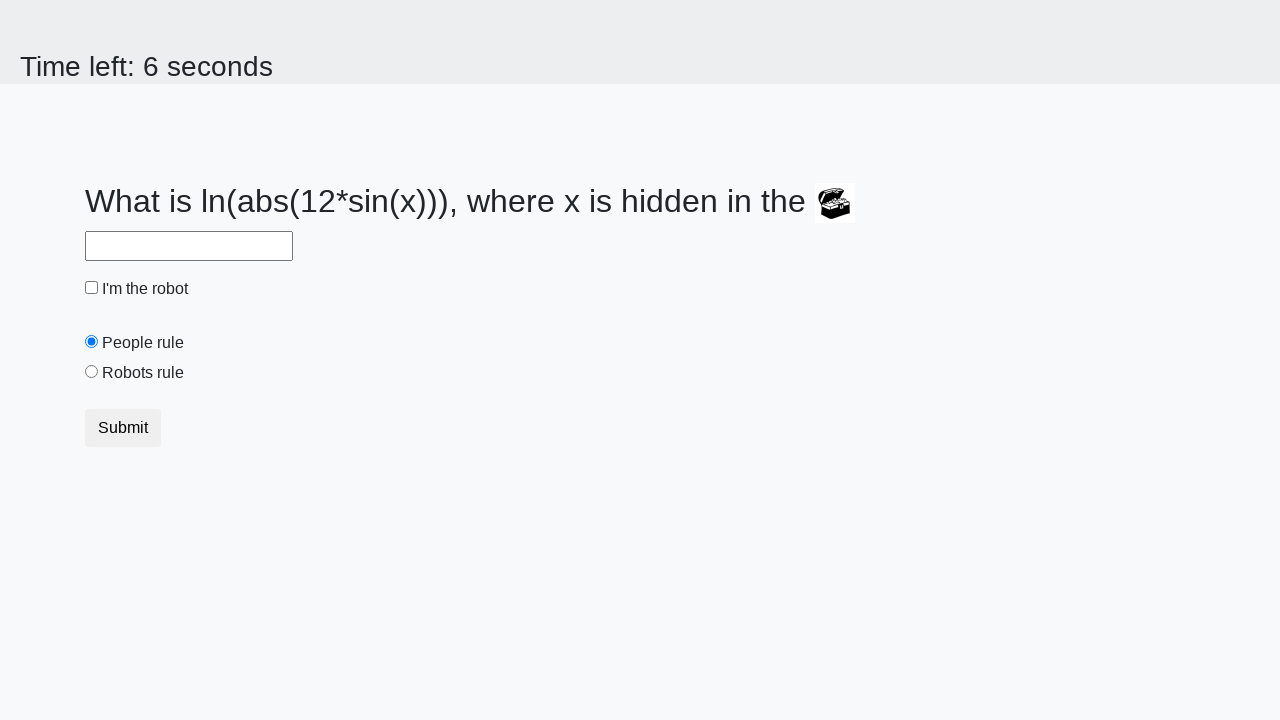

Retrieved valuex attribute from treasure image: 642
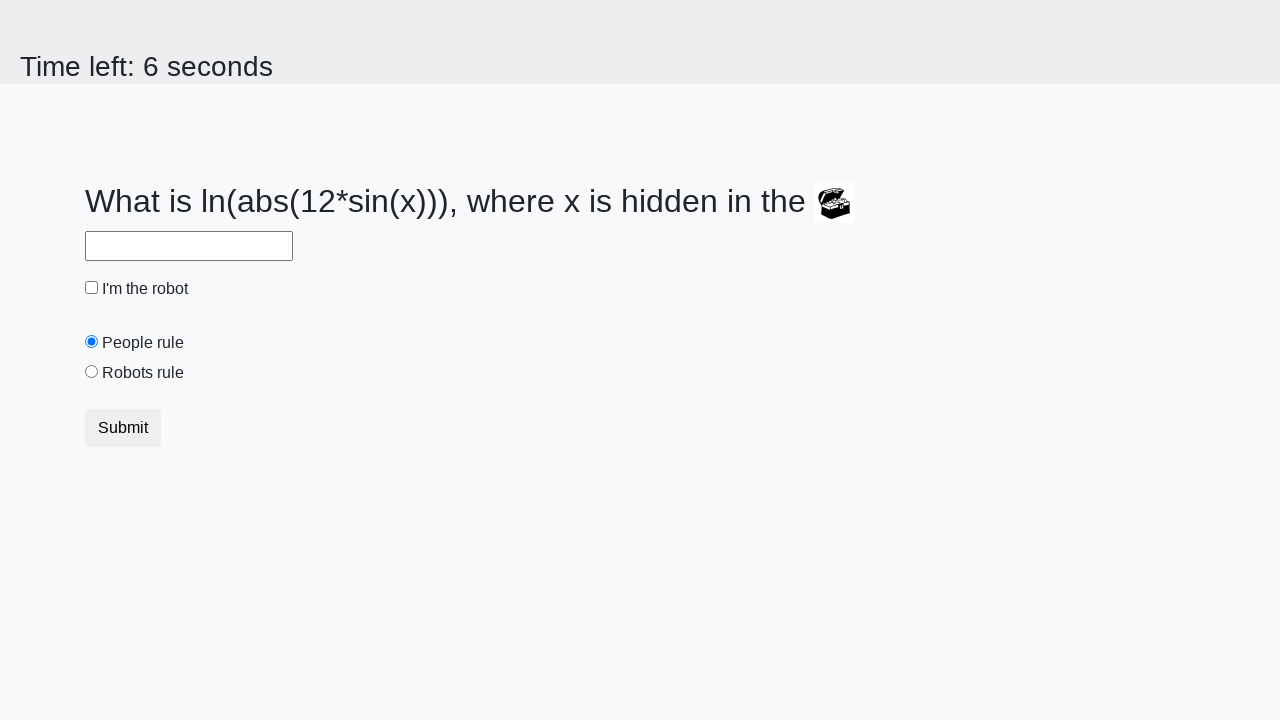

Calculated mathematical result from valuex: 2.377270451963046
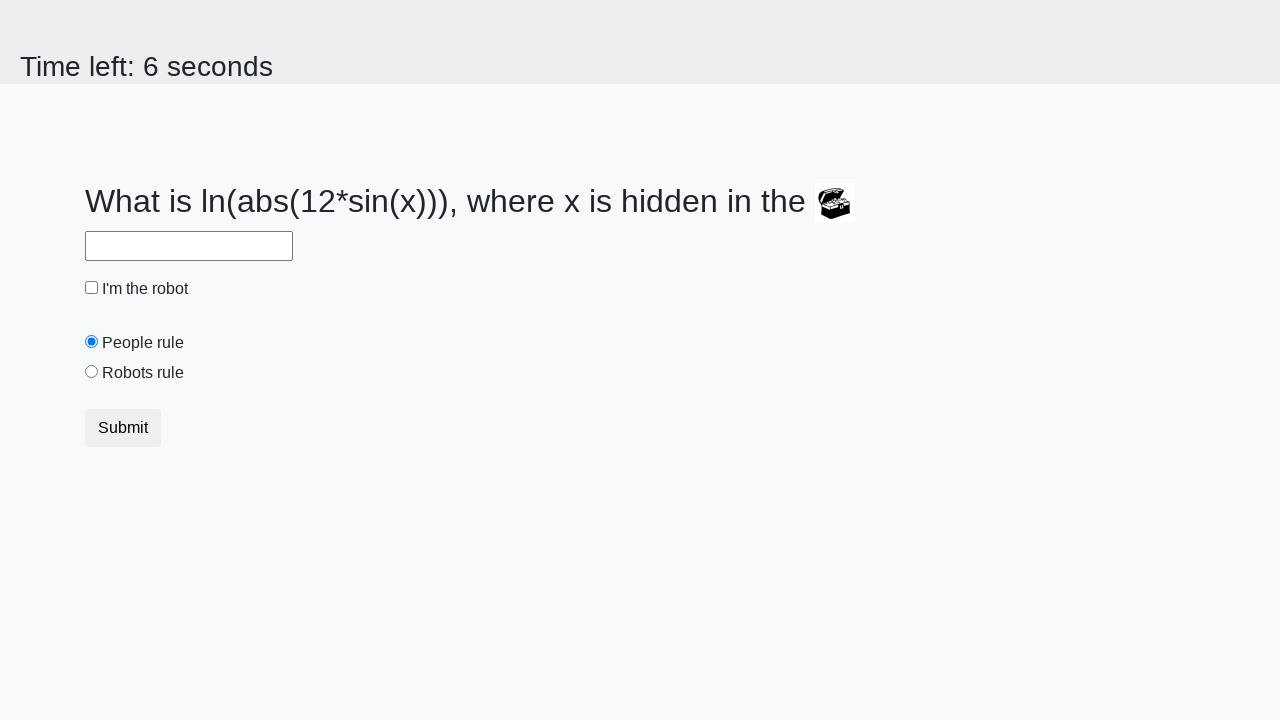

Filled answer field with calculated value: 2.377270451963046 on #answer
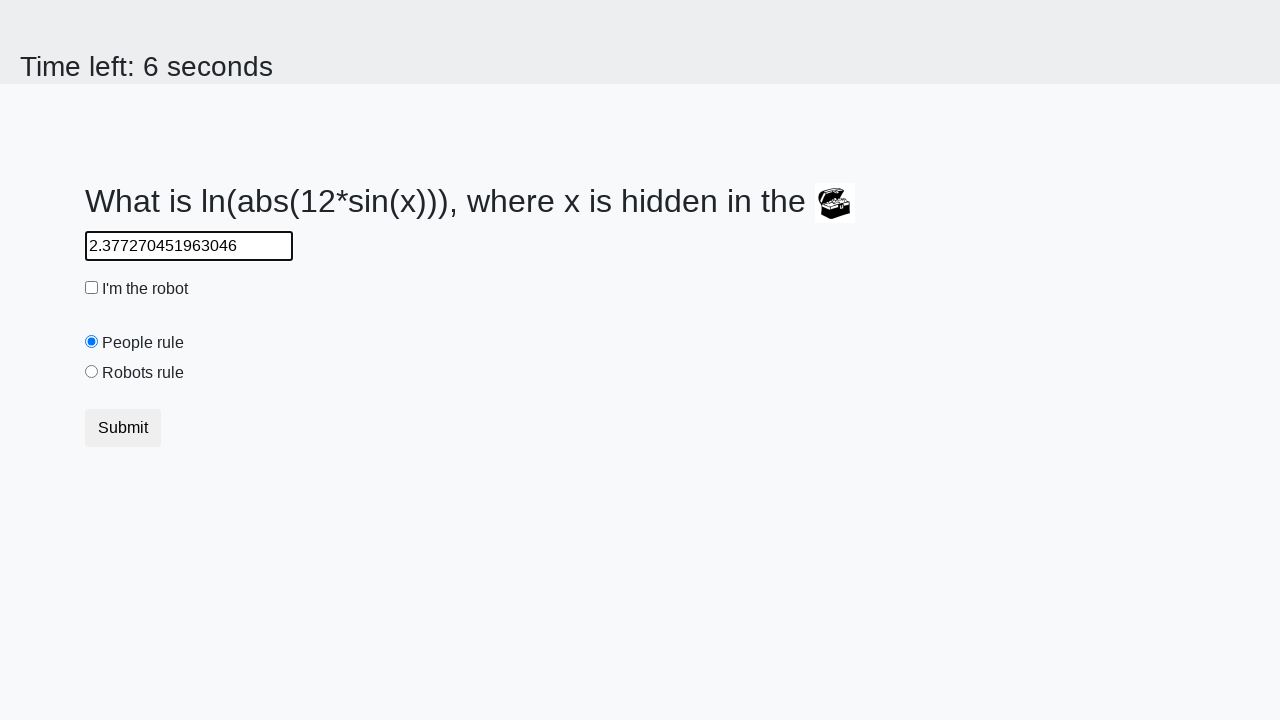

Checked the 'I'm the robot' checkbox at (92, 288) on #robotCheckbox
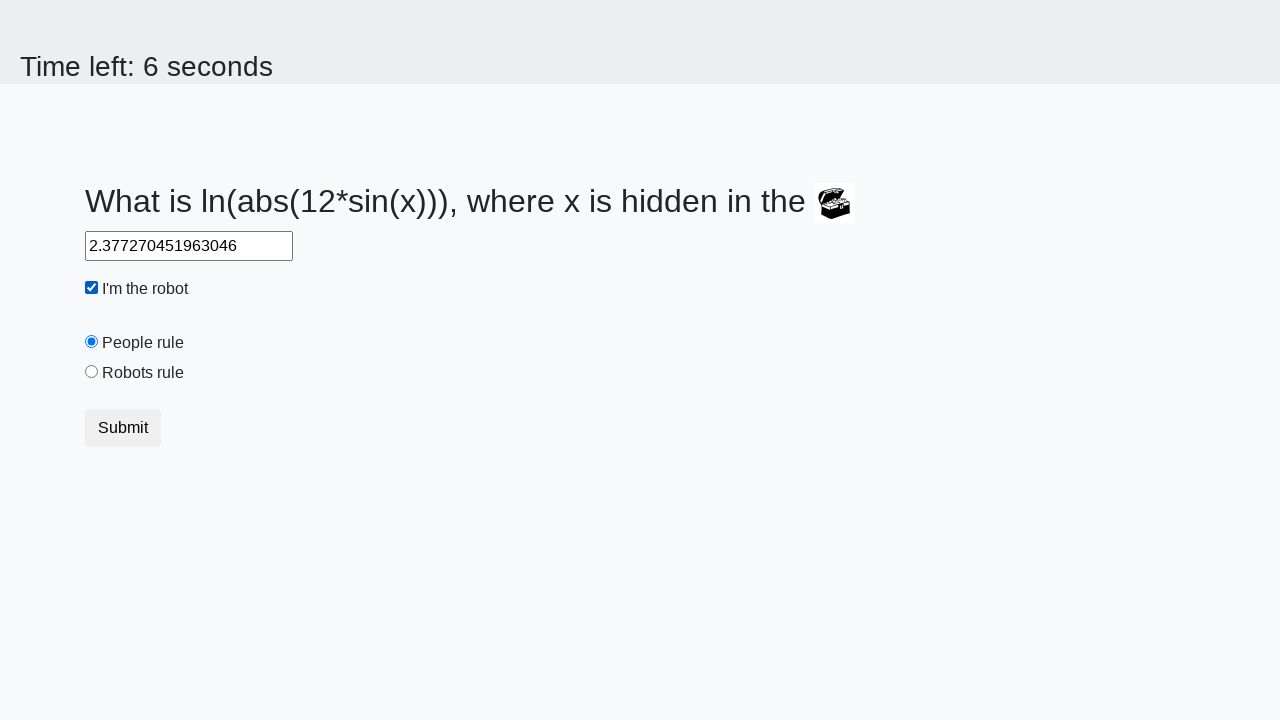

Selected the 'Robots rule!' radio button at (92, 372) on #robotsRule
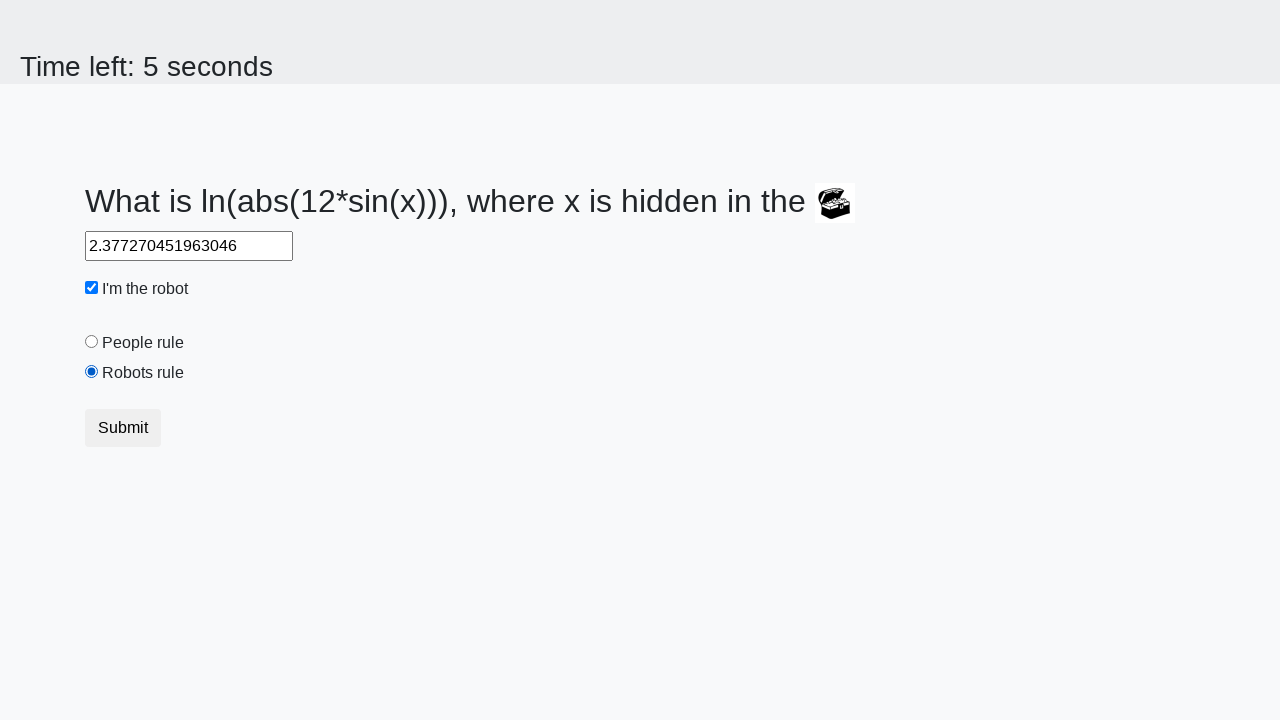

Clicked the Submit button to complete the exercise at (123, 428) on button.btn
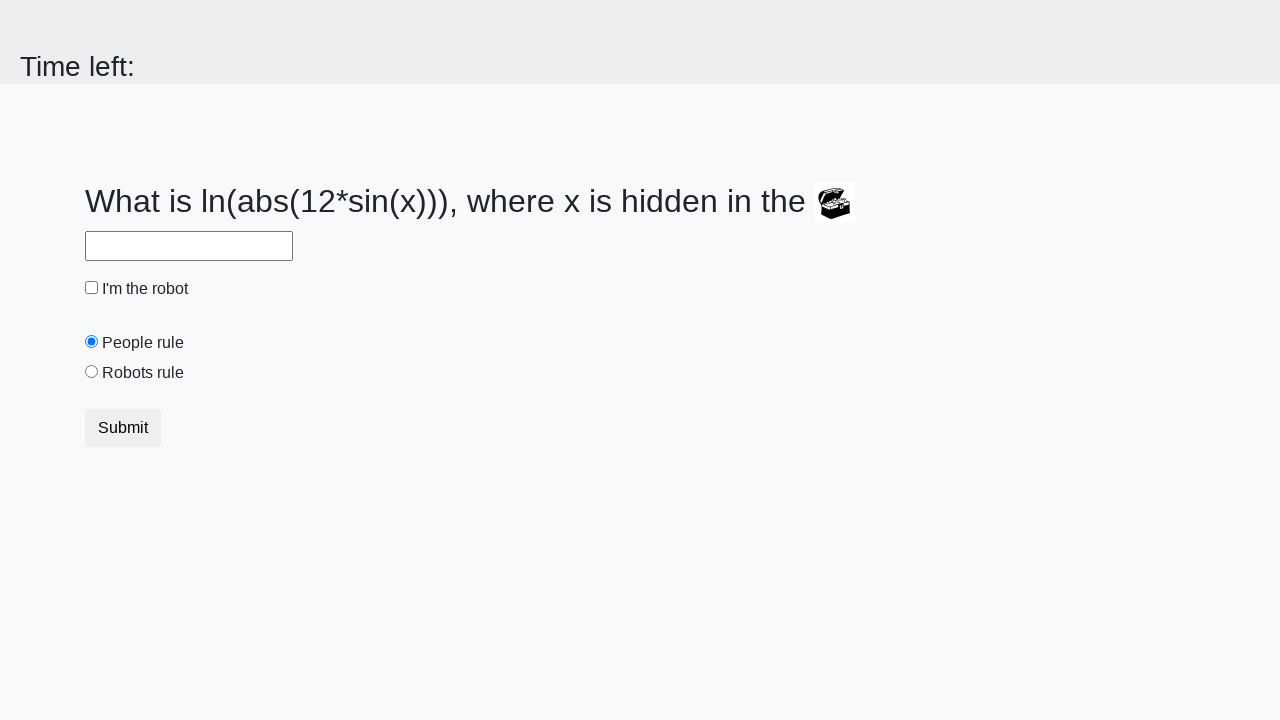

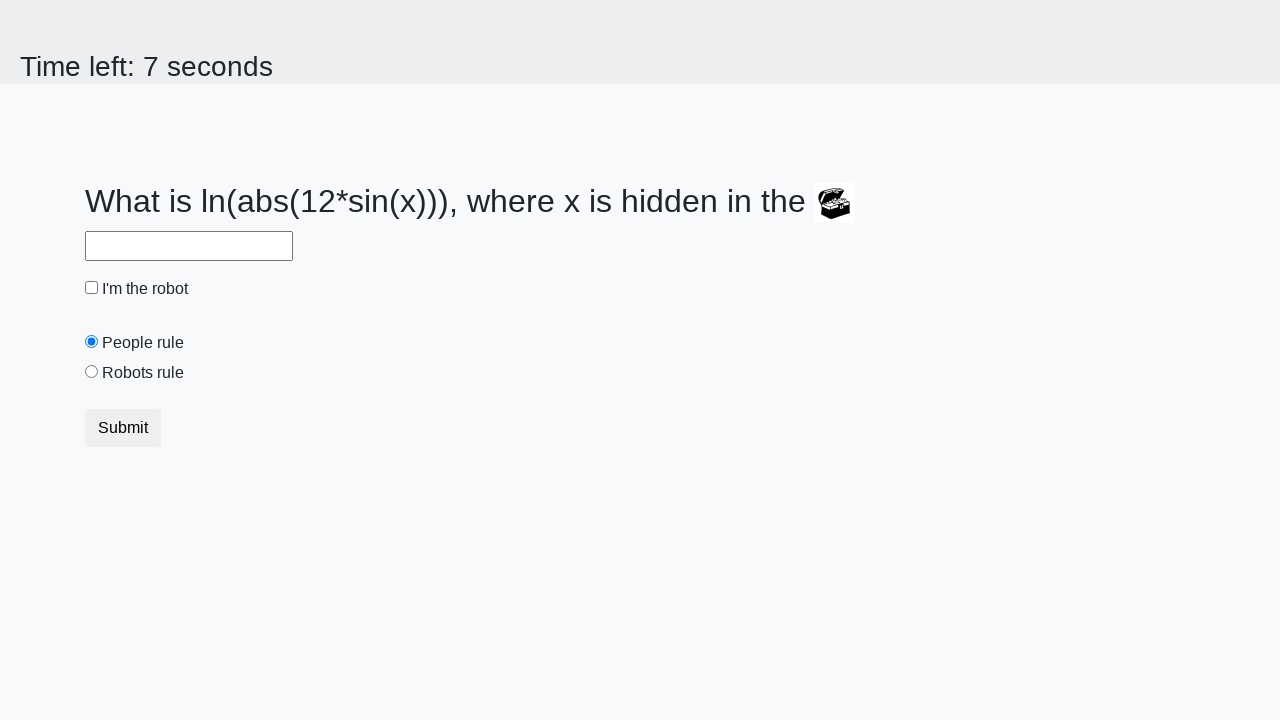